Tests dropdown/select operations by selecting options using different methods (visible text, value, index)

Starting URL: https://kristinek.github.io/site/examples/actions

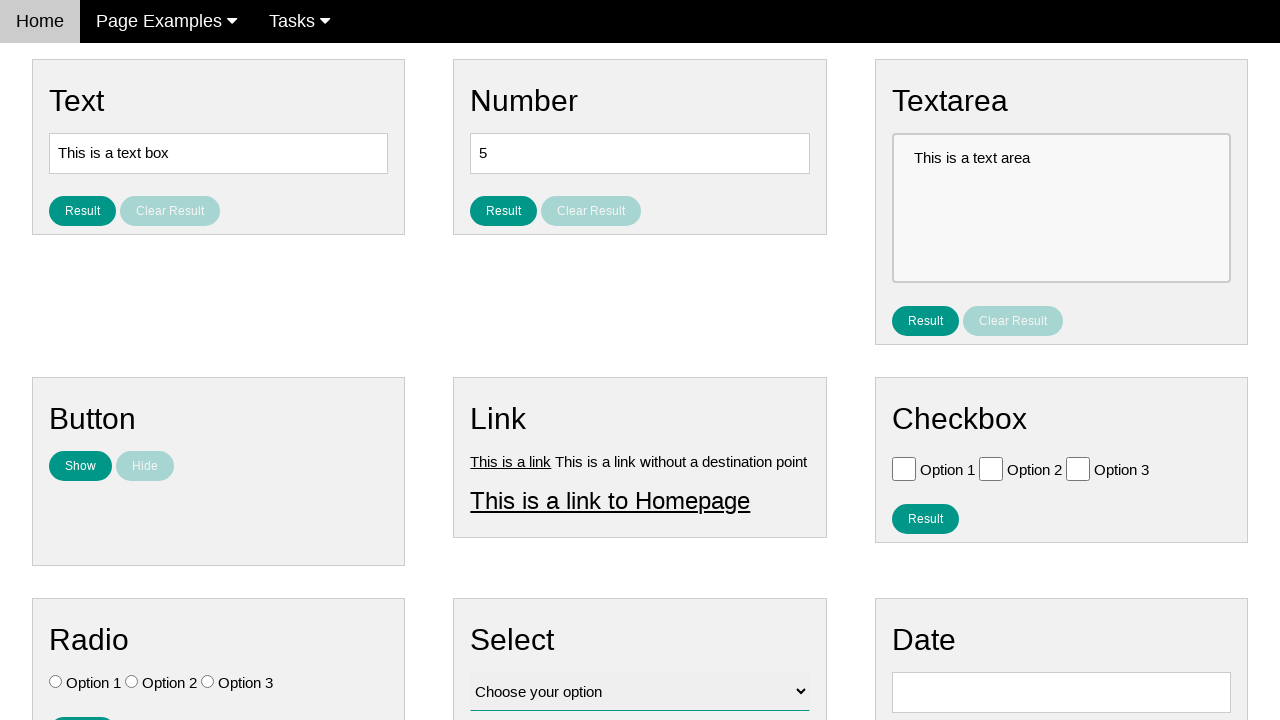

Navigated to dropdown operations test page
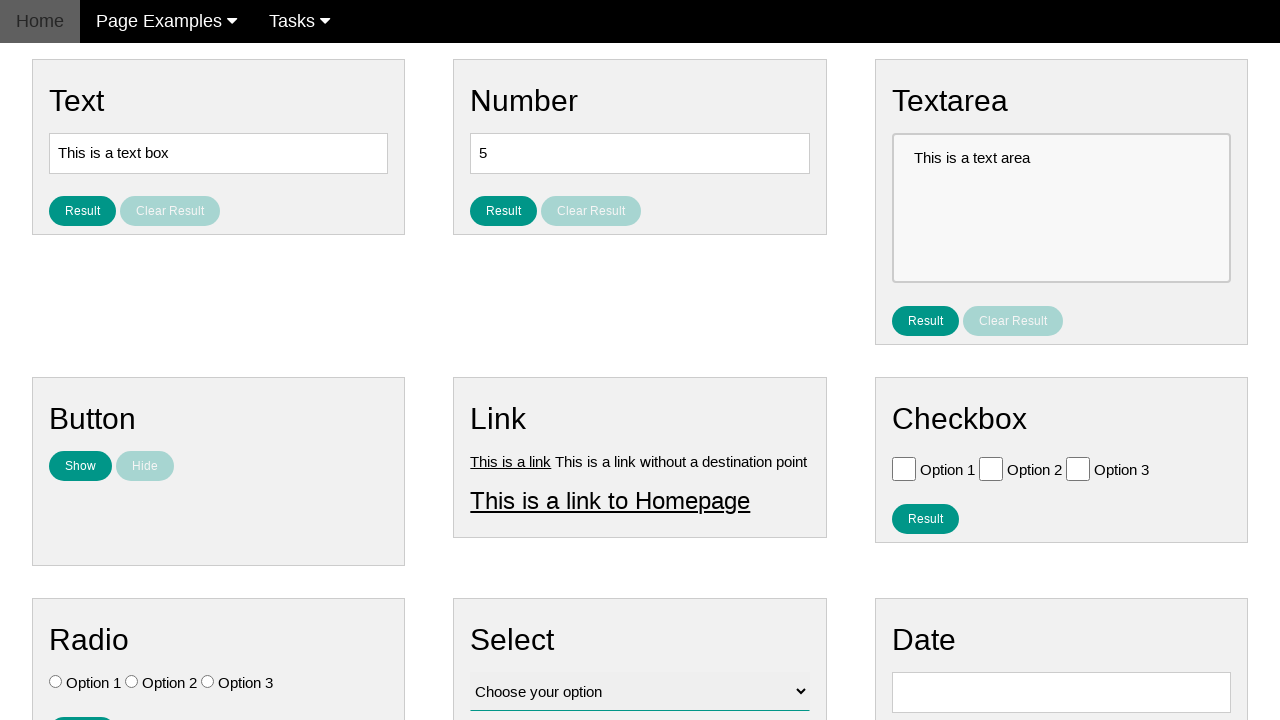

Selected 'Option 1' by visible text from dropdown on select[name='vfb-12']
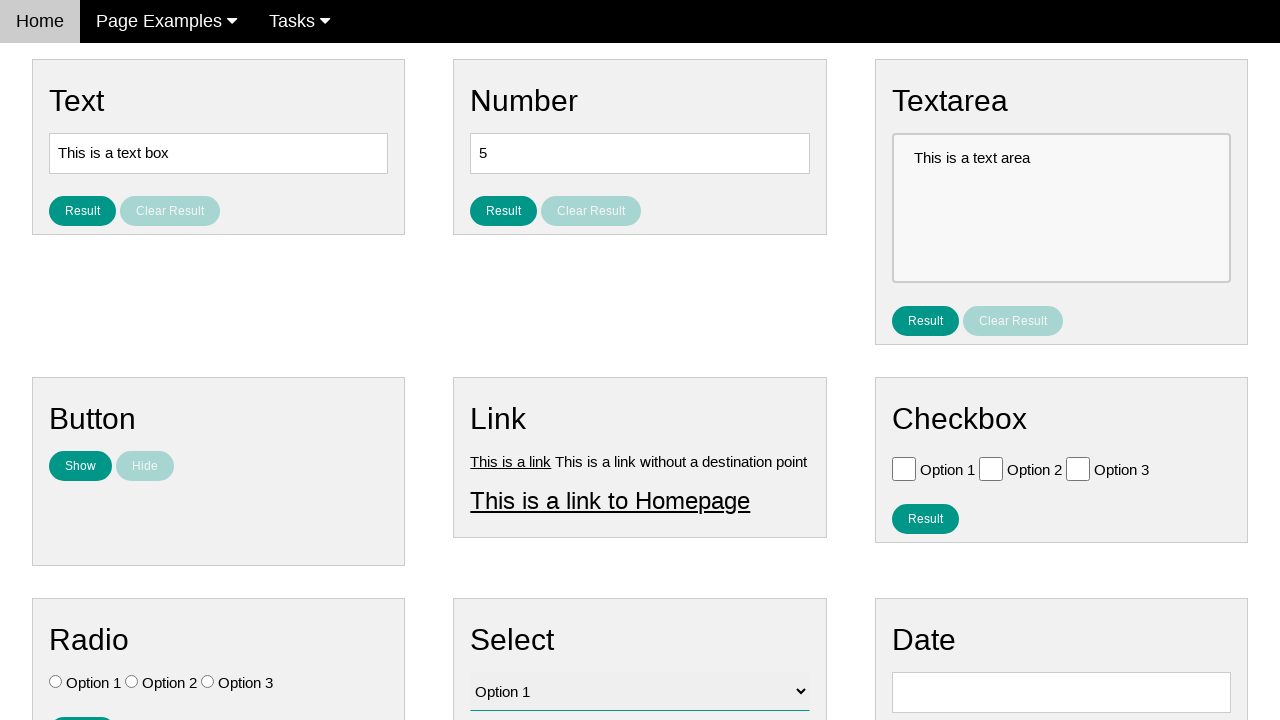

Selected option with value 'value2' from dropdown on select[name='vfb-12']
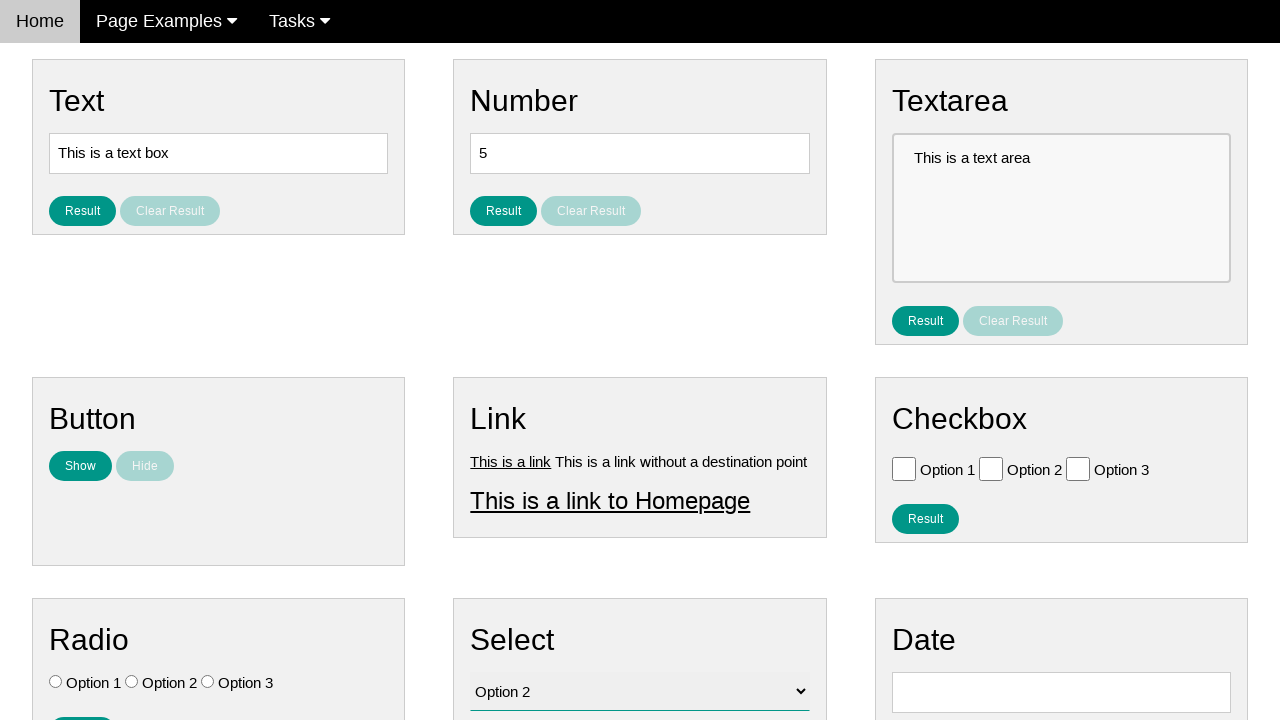

Selected option at index 3 from dropdown on select[name='vfb-12']
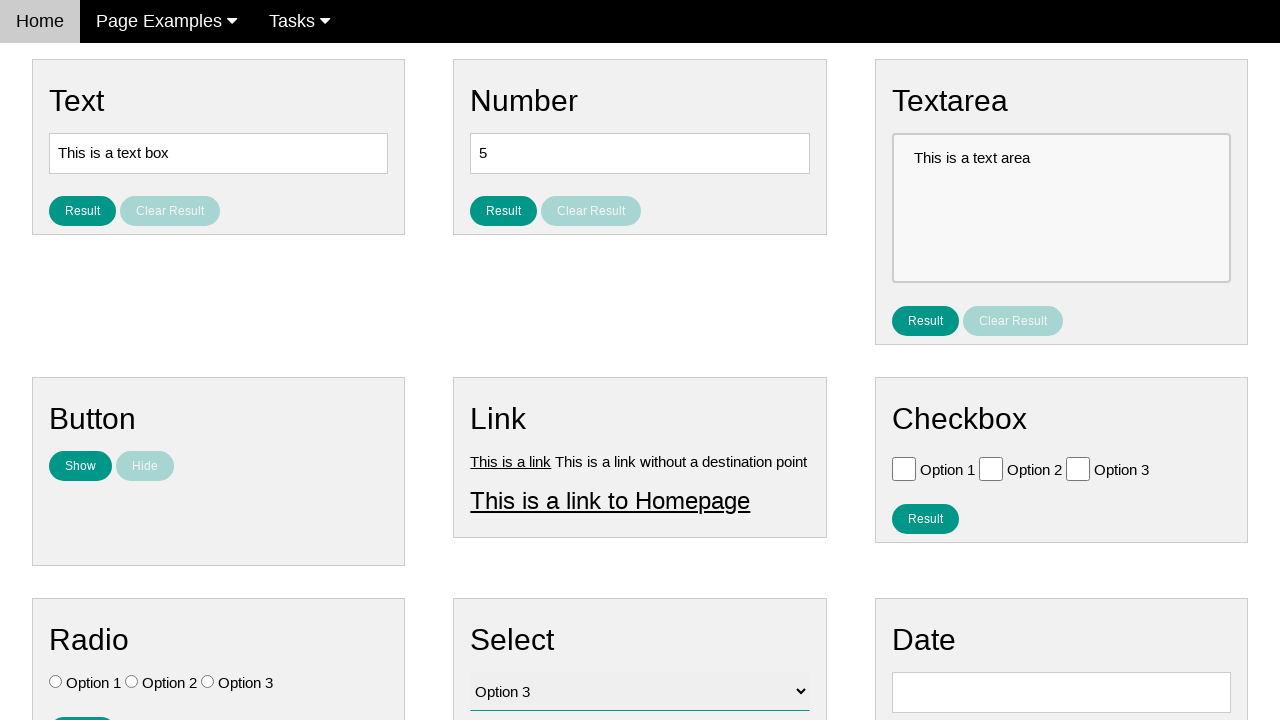

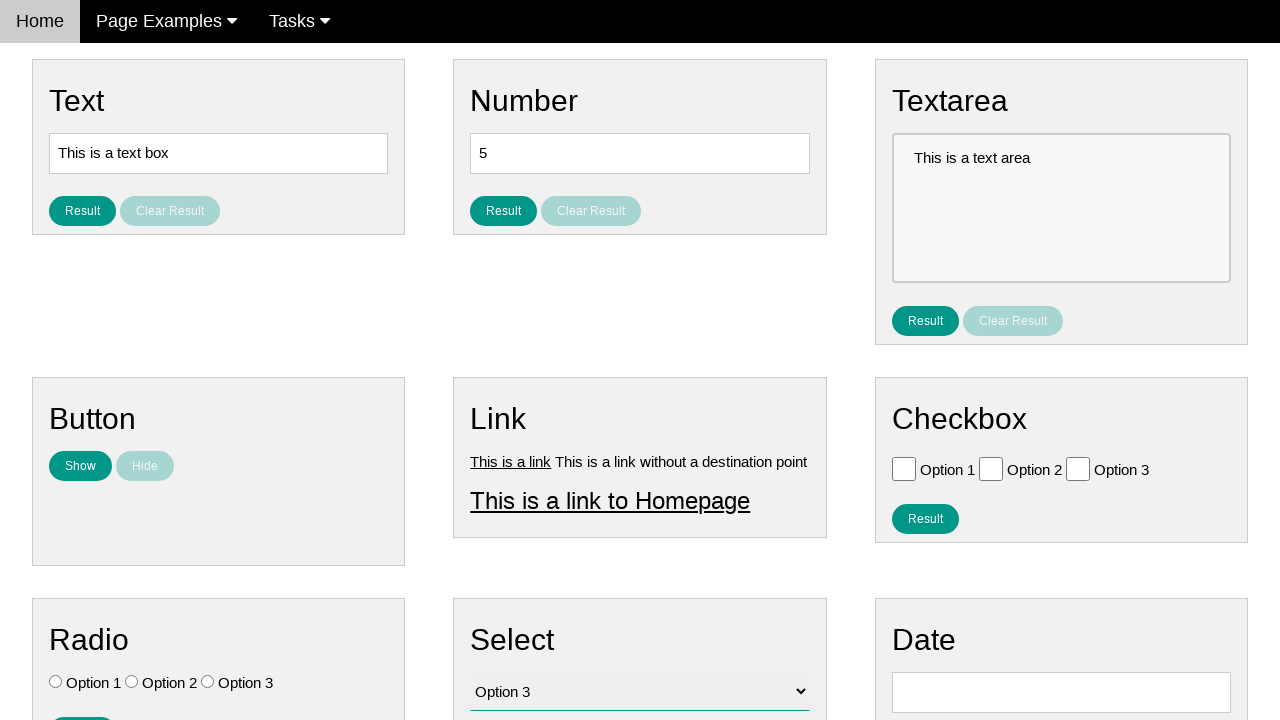